Tests text input functionality by entering text into an input field and clicking a button that updates its label based on the input value

Starting URL: http://uitestingplayground.com/textinput

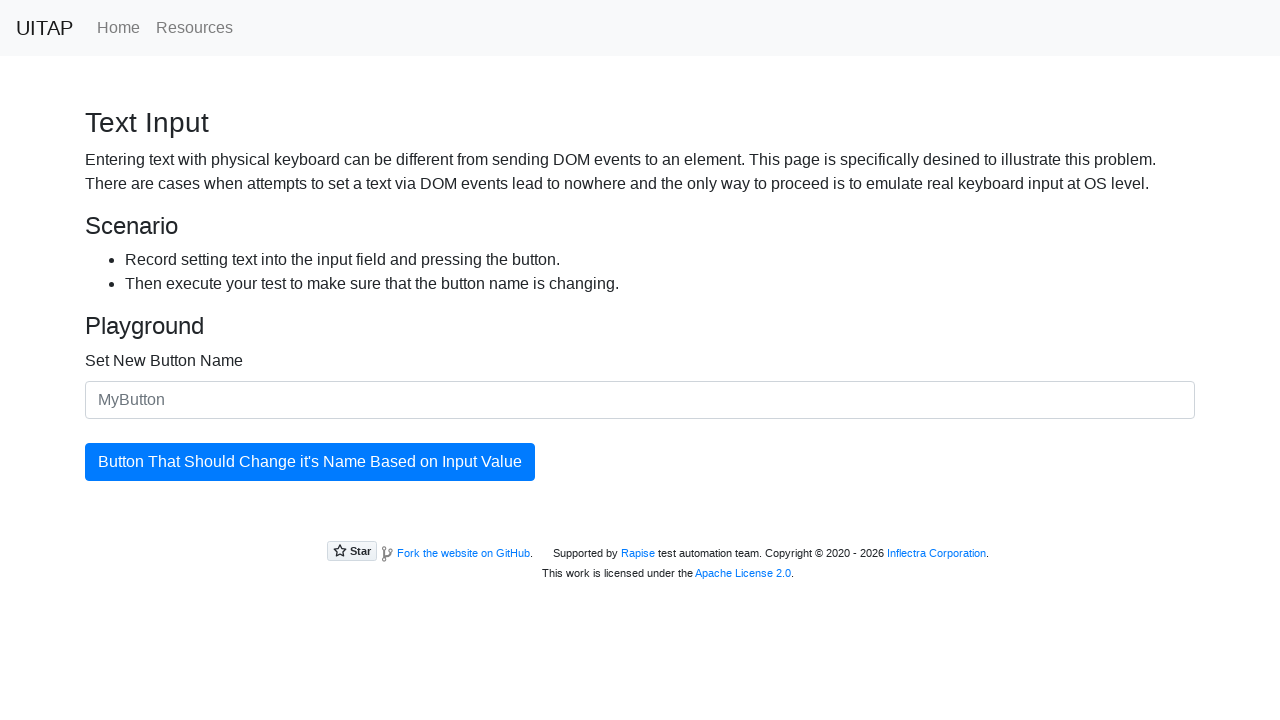

Filled text input field with 'Skypro' on #newButtonName
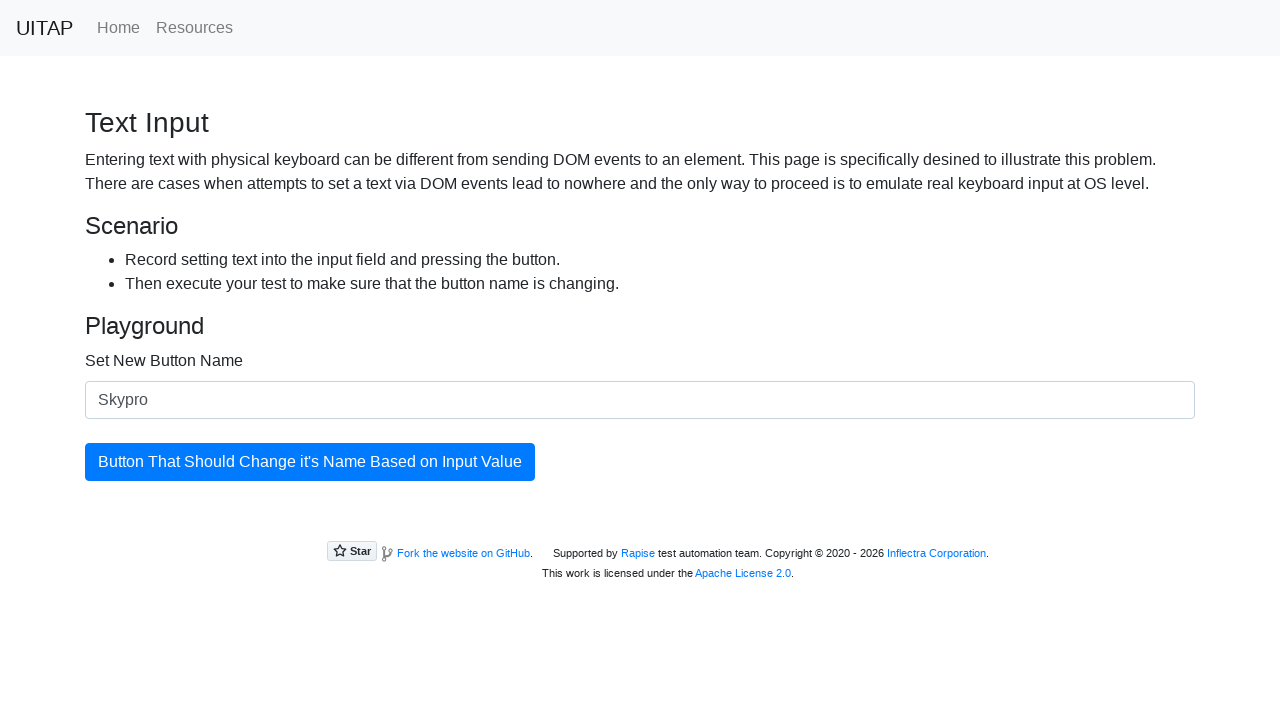

Clicked the button to update its label at (310, 462) on #updatingButton
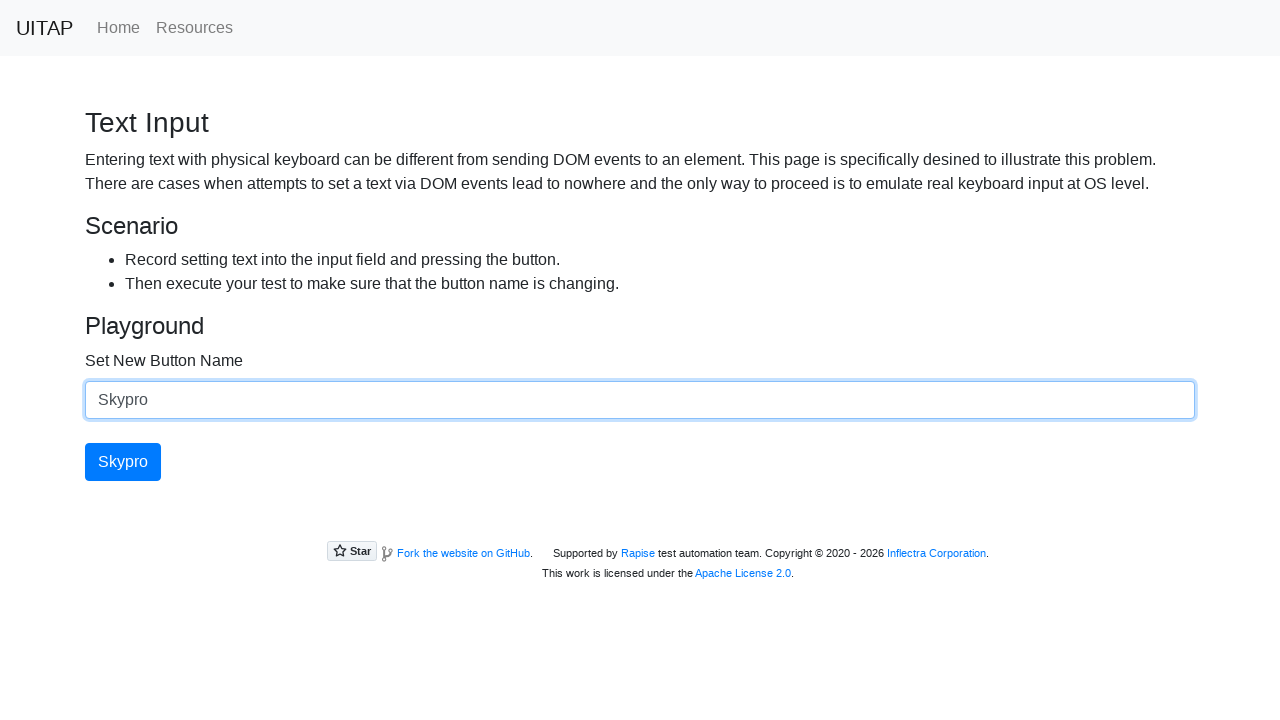

Verified button label was updated to 'Skypro'
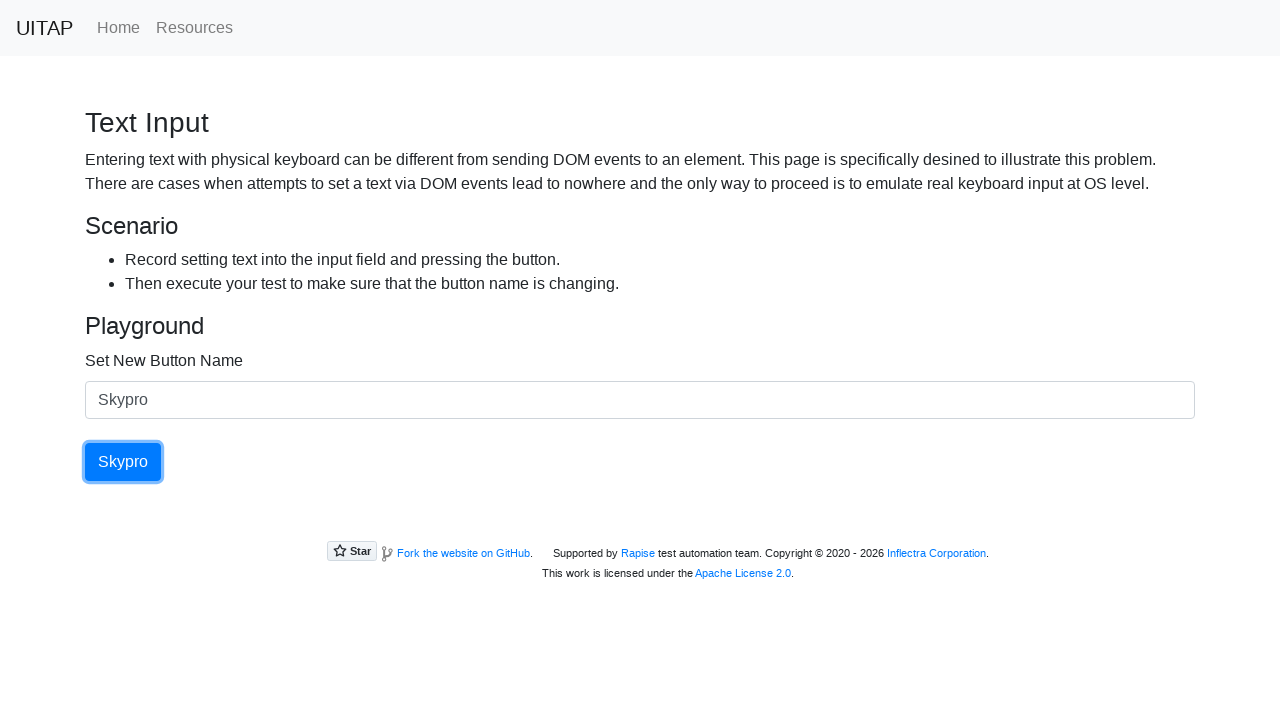

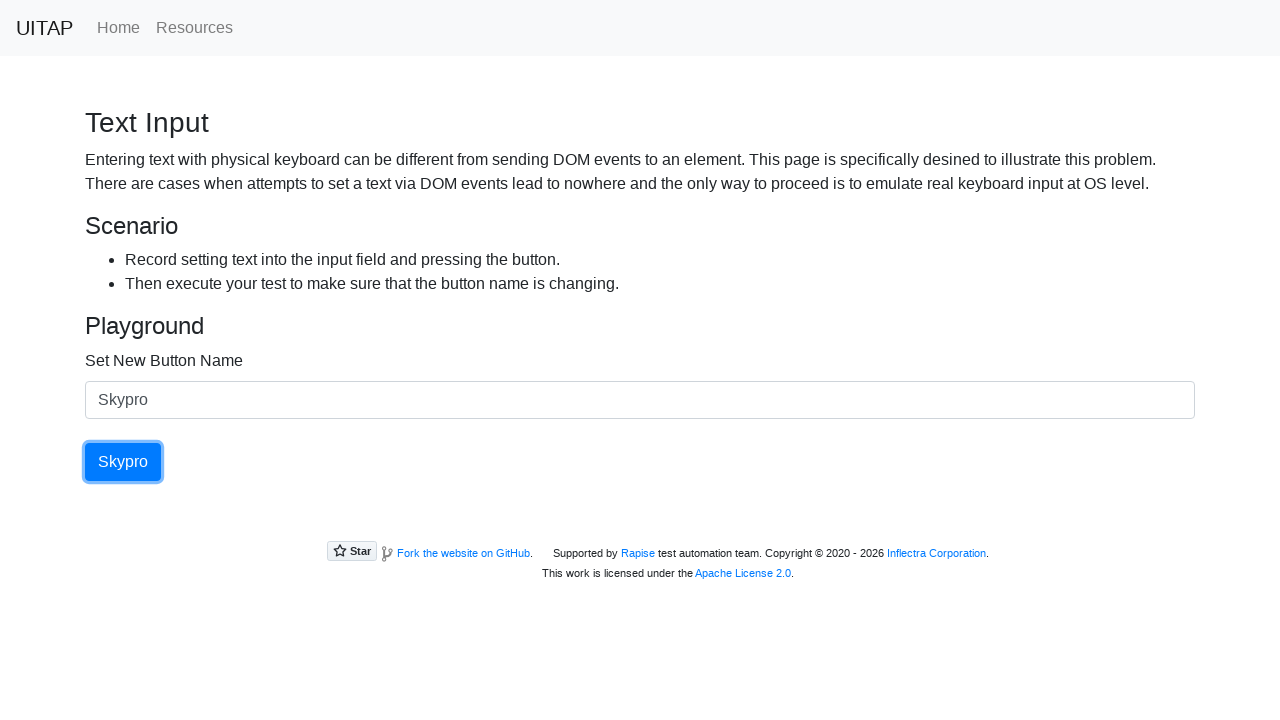